Tests un-marking items as complete by unchecking their toggle boxes

Starting URL: https://demo.playwright.dev/todomvc

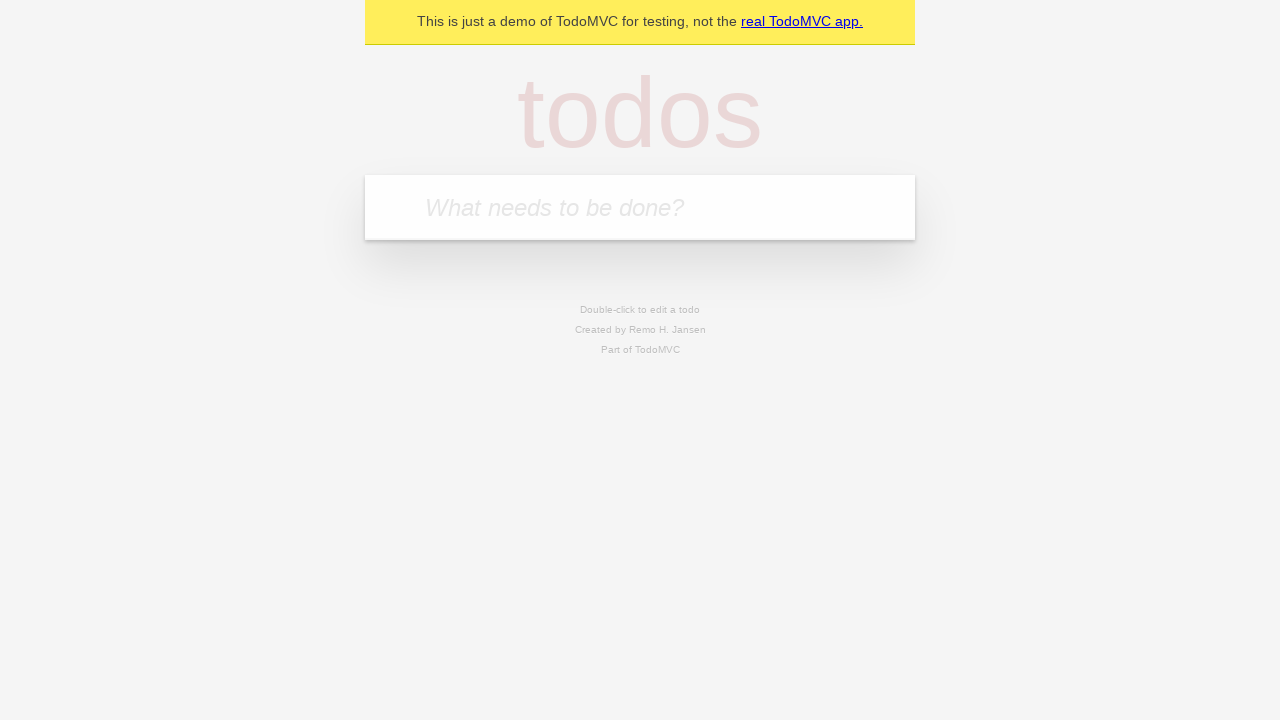

Filled new todo field with 'buy some cheese' on .new-todo
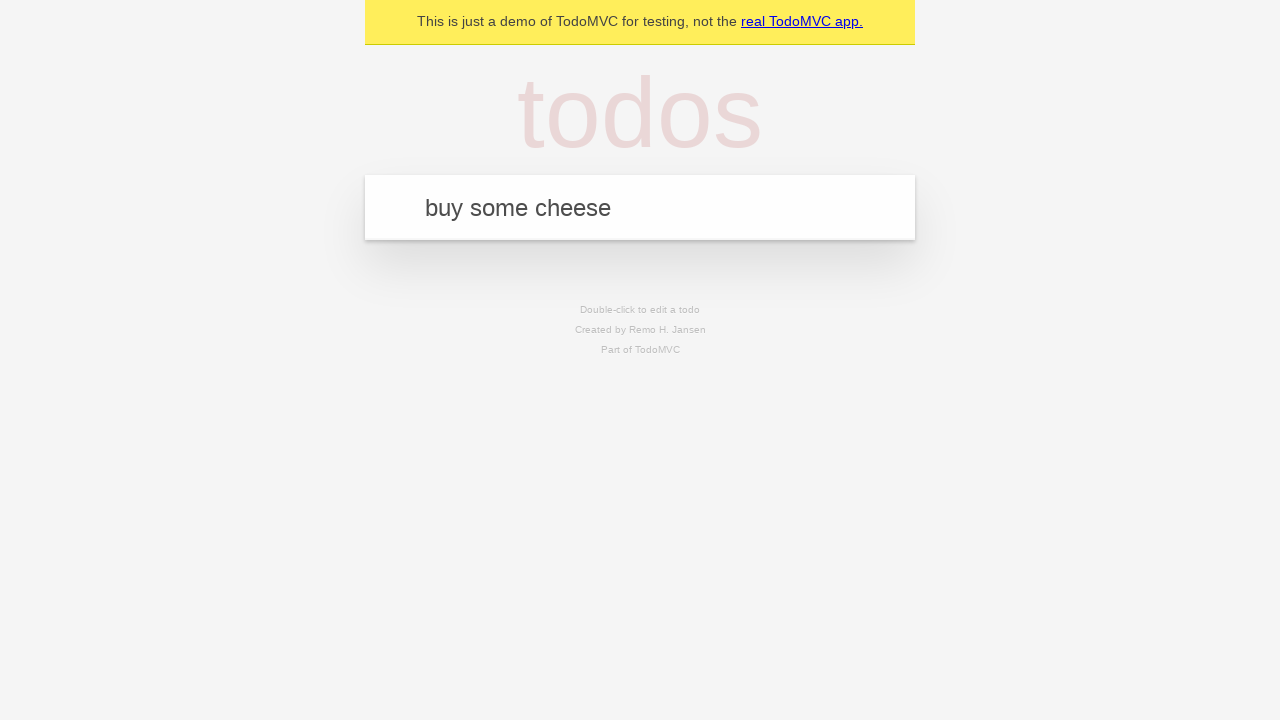

Pressed Enter to create first todo item on .new-todo
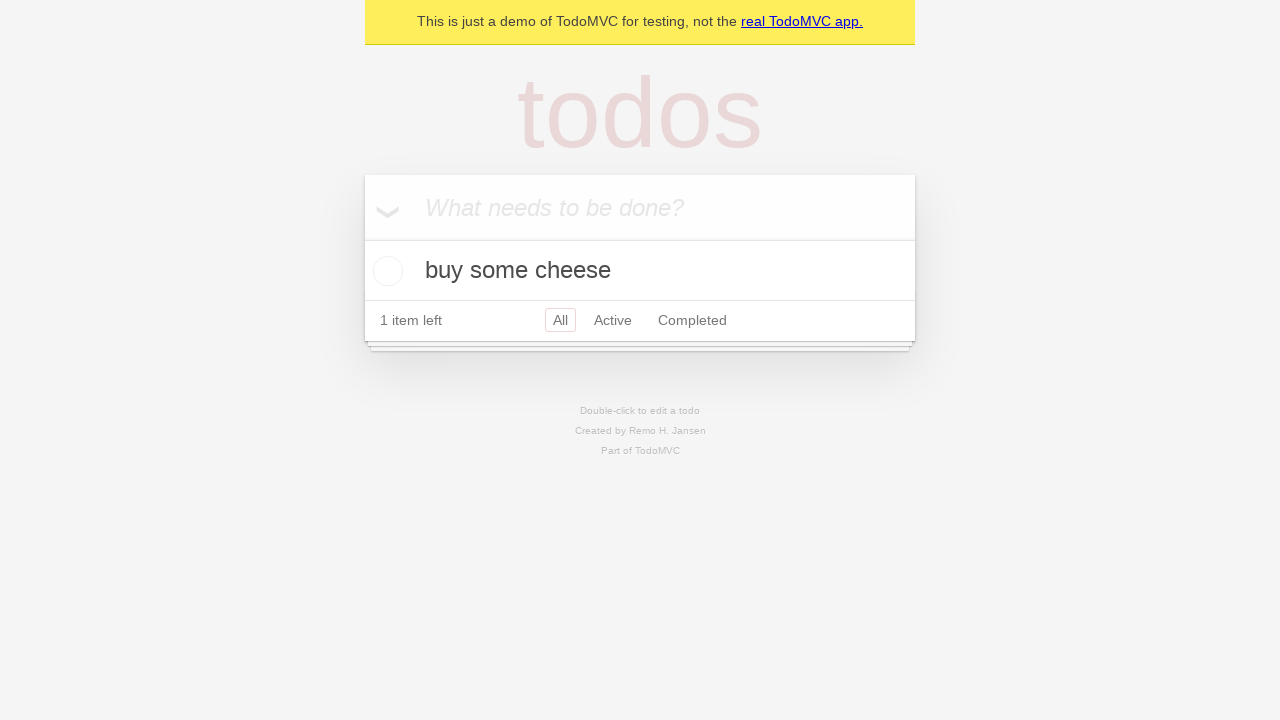

Filled new todo field with 'feed the cat' on .new-todo
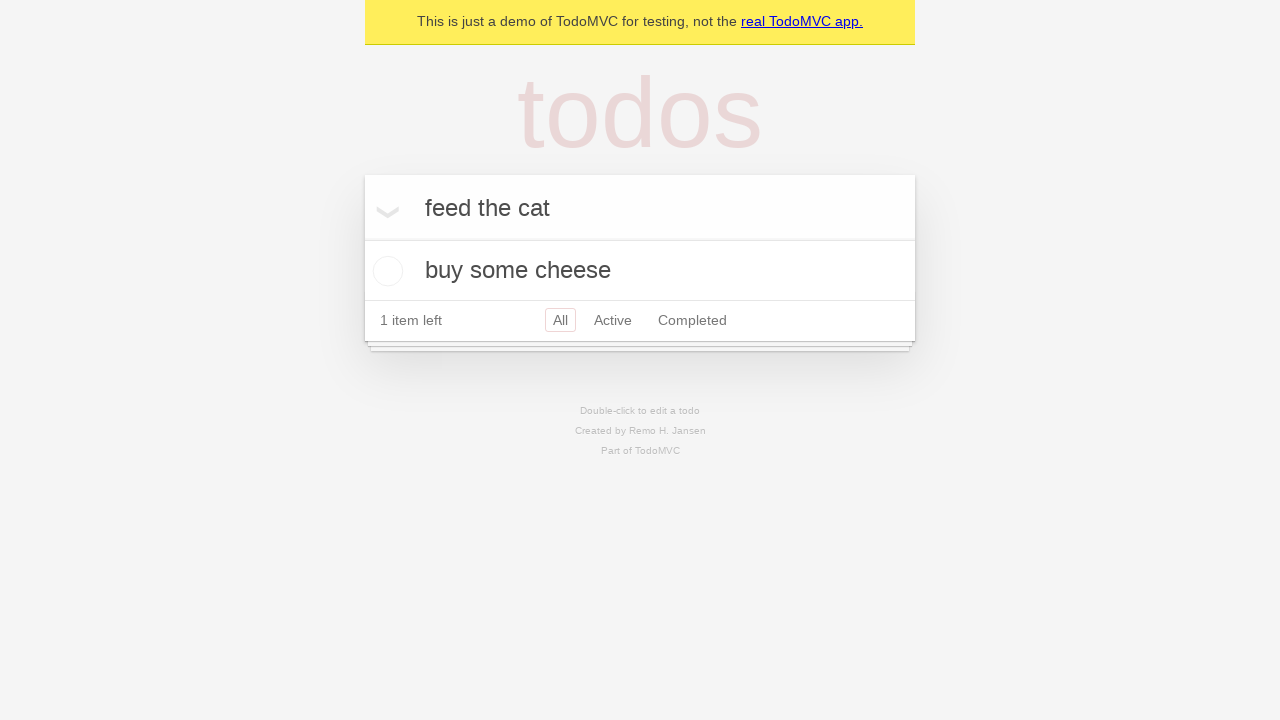

Pressed Enter to create second todo item on .new-todo
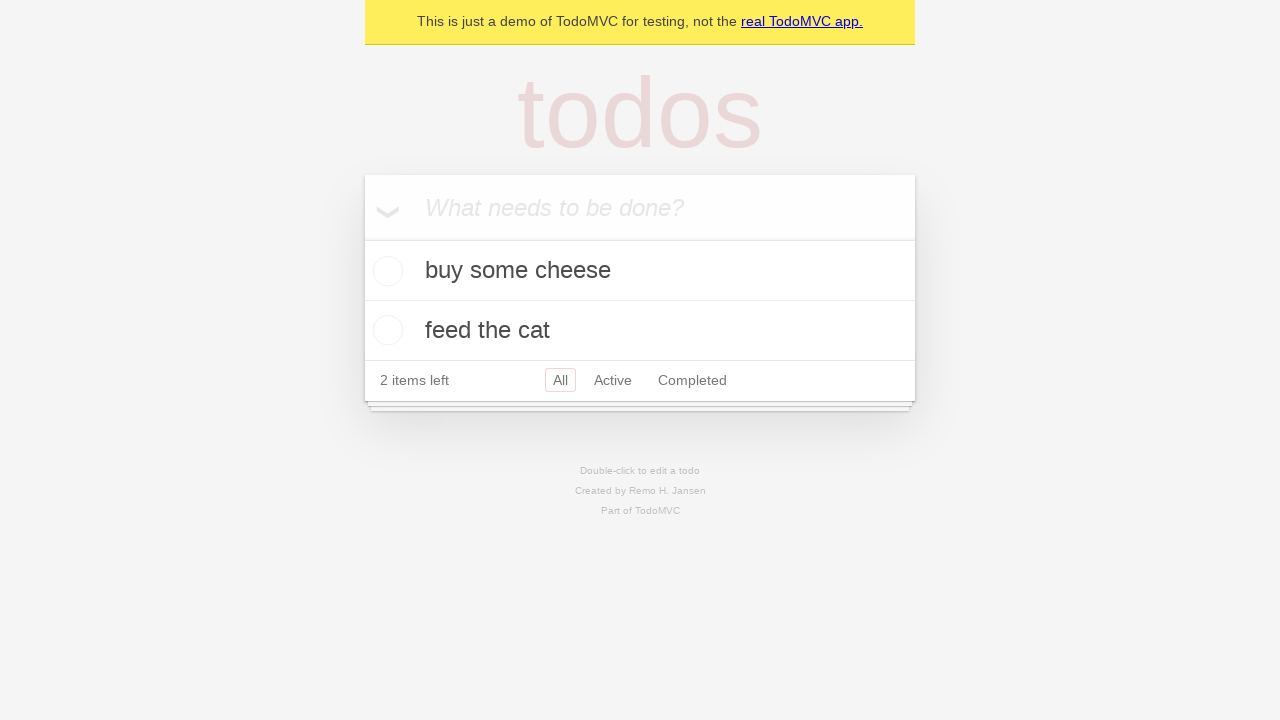

Waited for both todo items to be present in the list
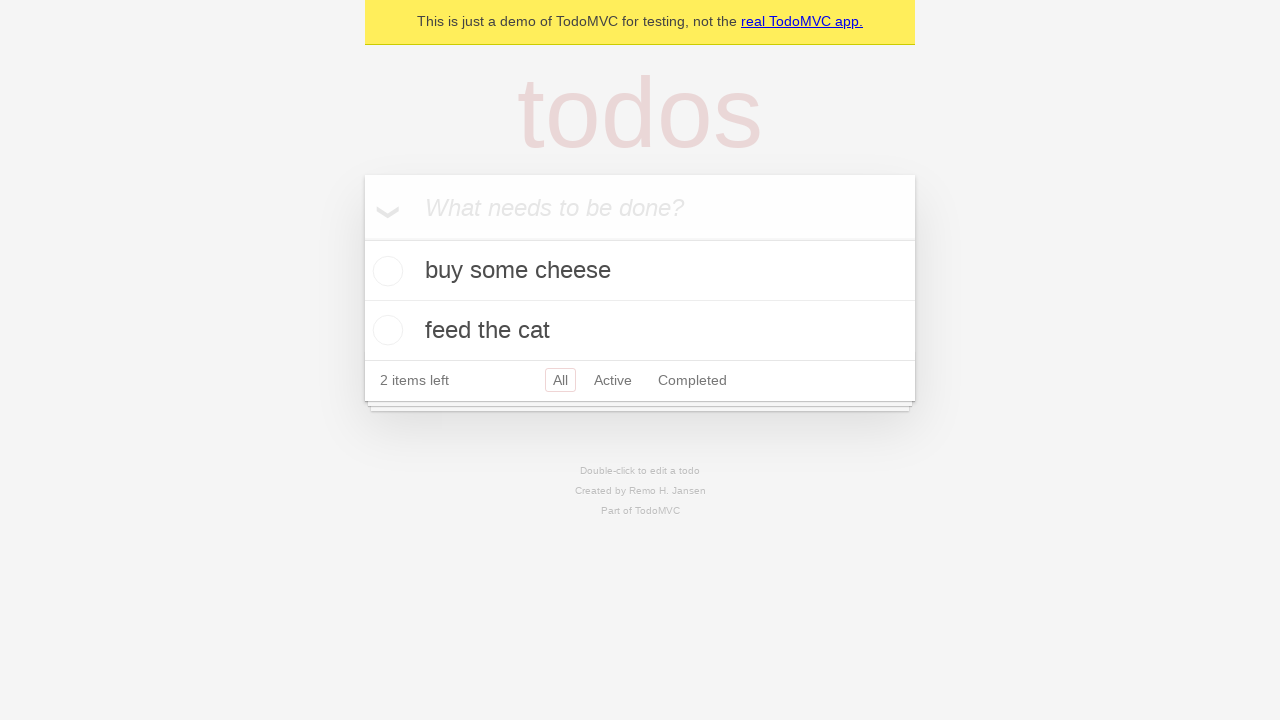

Marked first todo item as complete by checking its toggle at (385, 271) on .todo-list li >> nth=0 >> .toggle
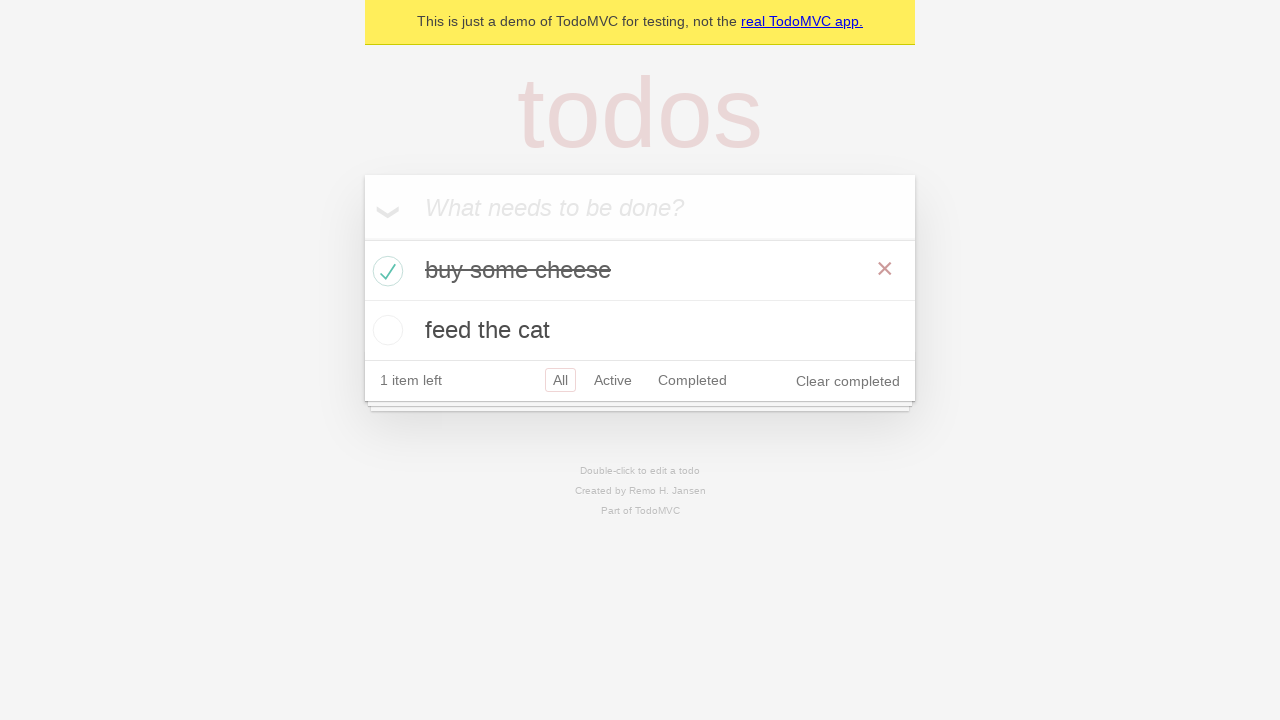

Unmarked first todo item as complete by unchecking its toggle at (385, 271) on .todo-list li >> nth=0 >> .toggle
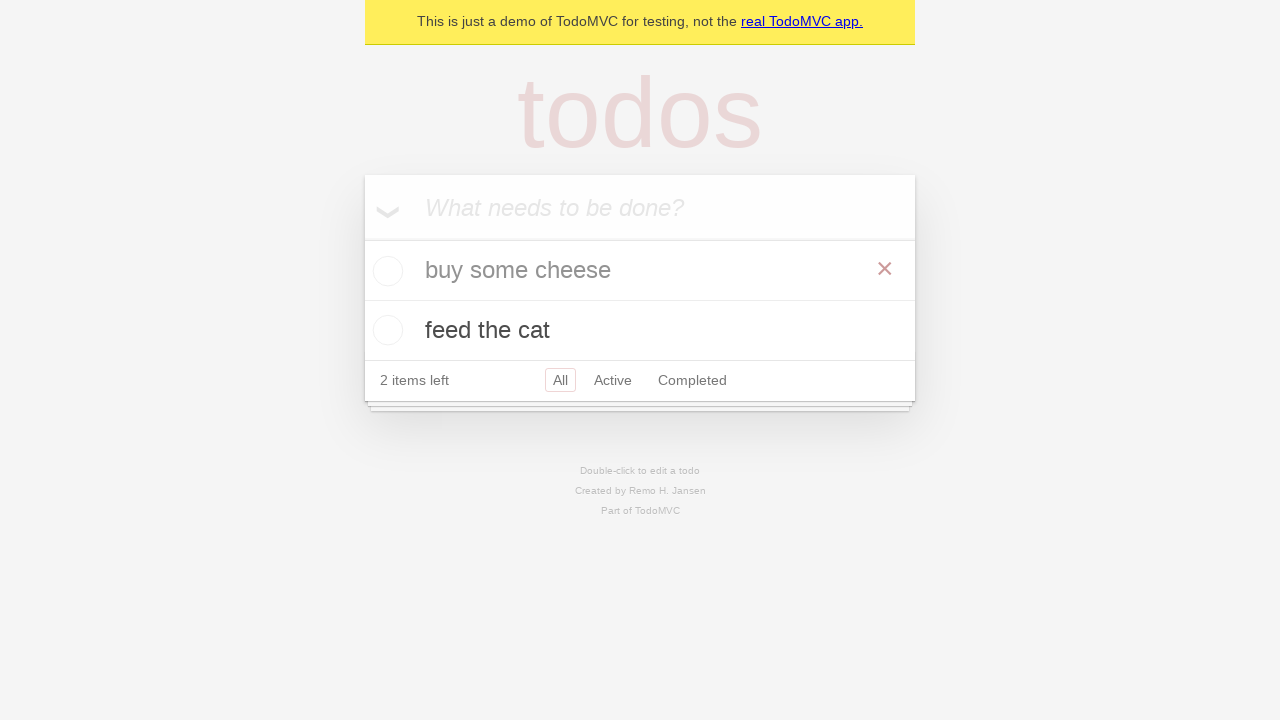

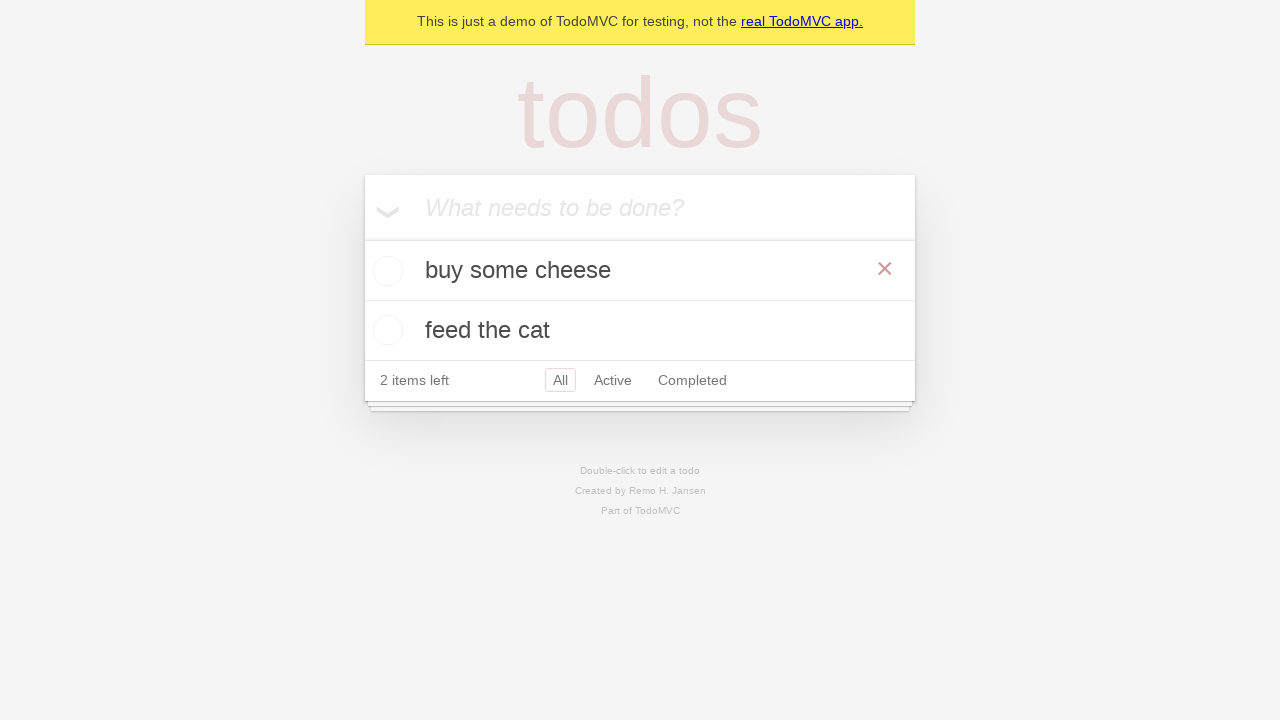